Tests that a number input field accepts valid positive numeric input by entering "55" and verifying the value is stored correctly

Starting URL: https://the-internet.herokuapp.com/inputs

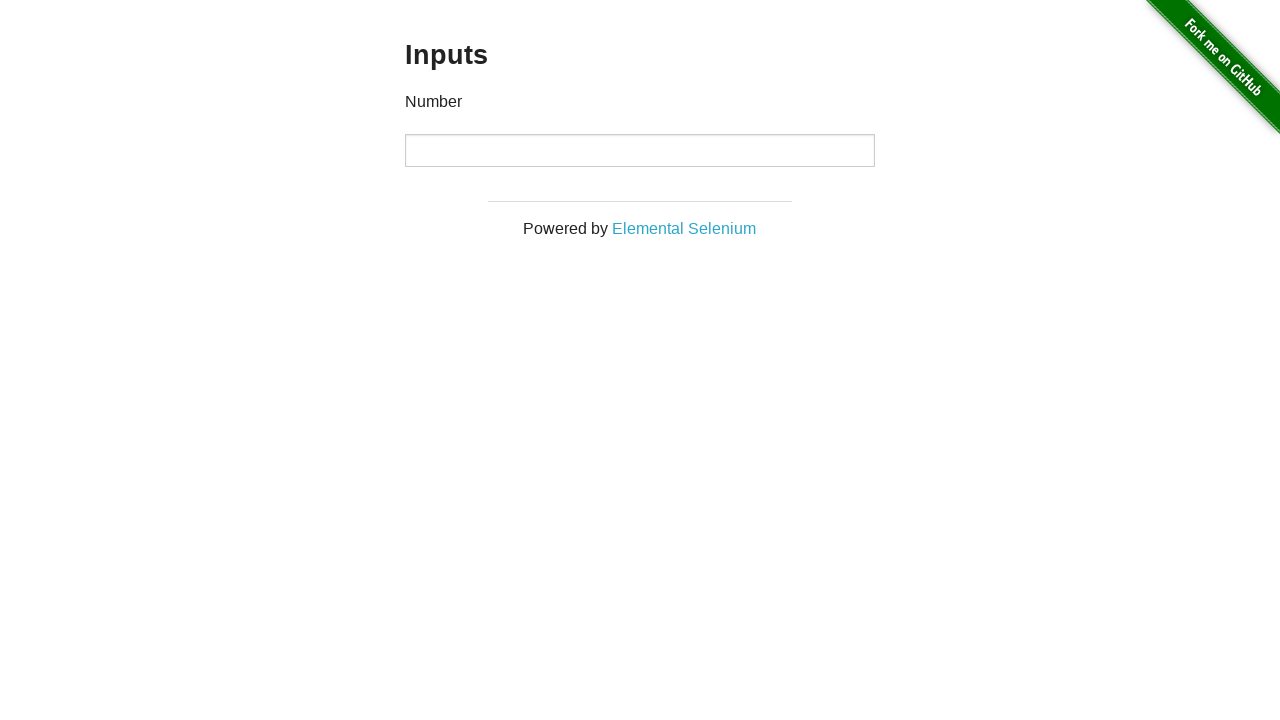

Navigated to the inputs test page
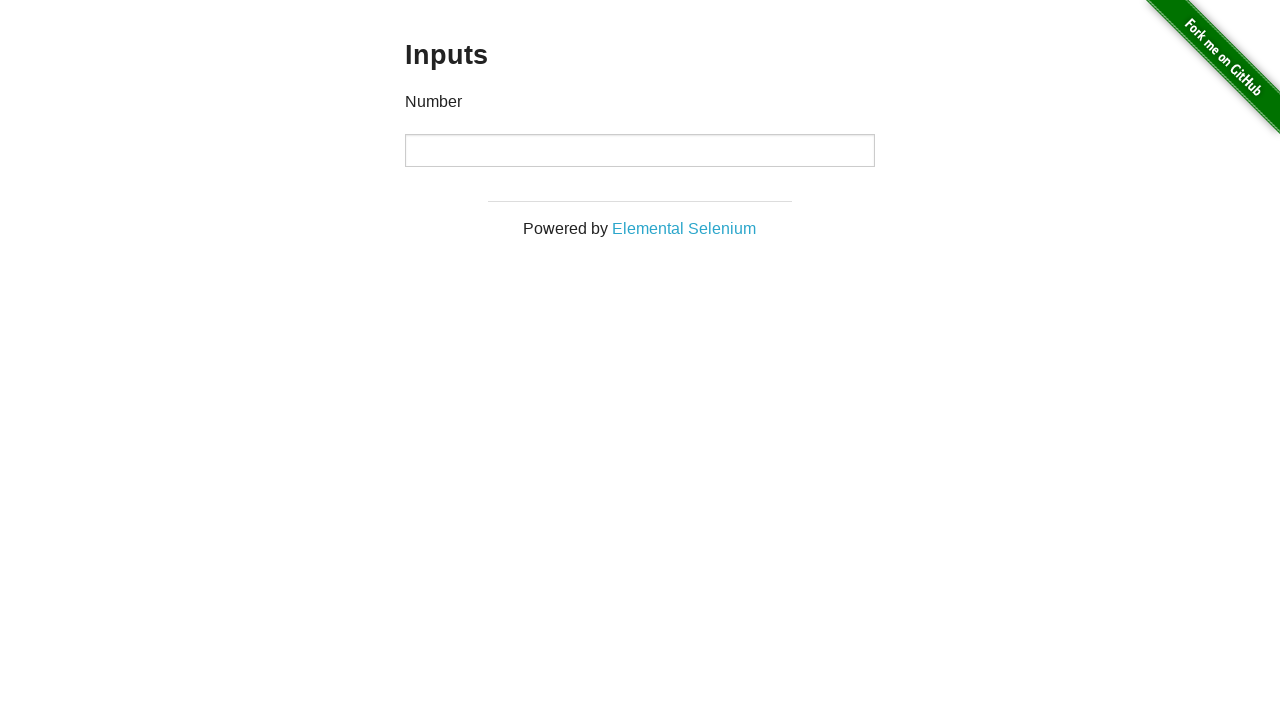

Located the number input field
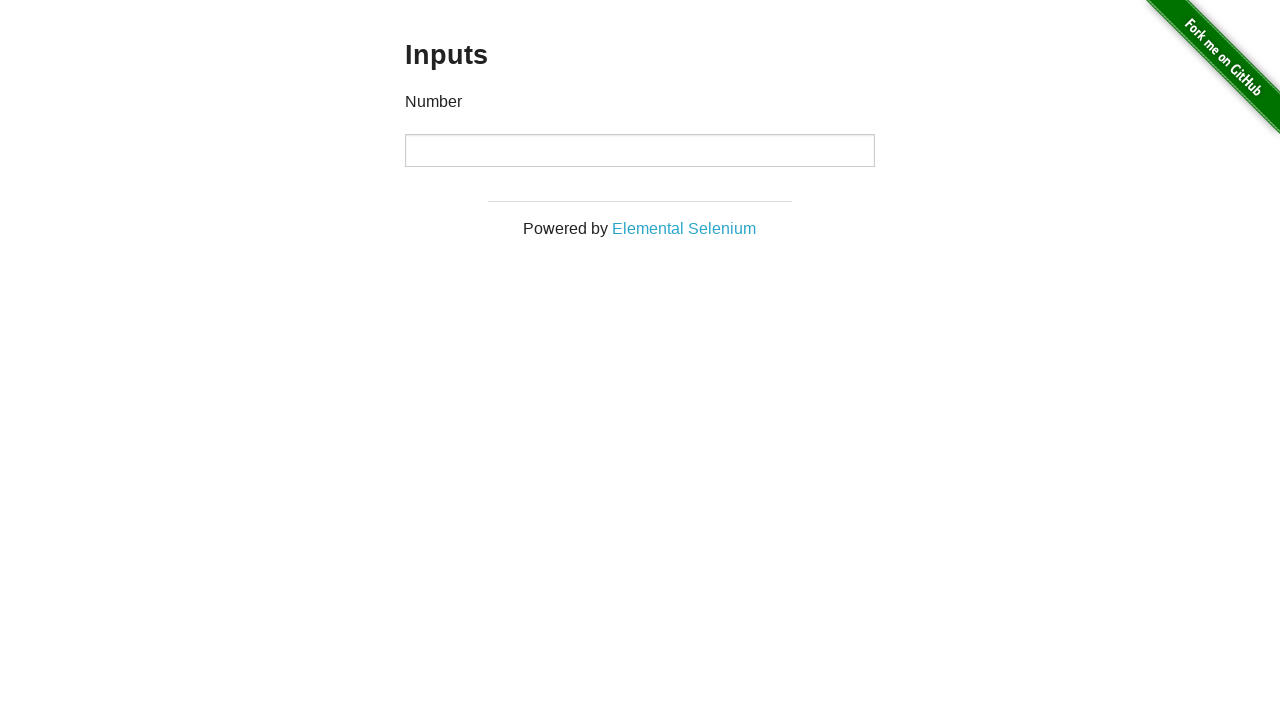

Verified that the number input field is initially empty
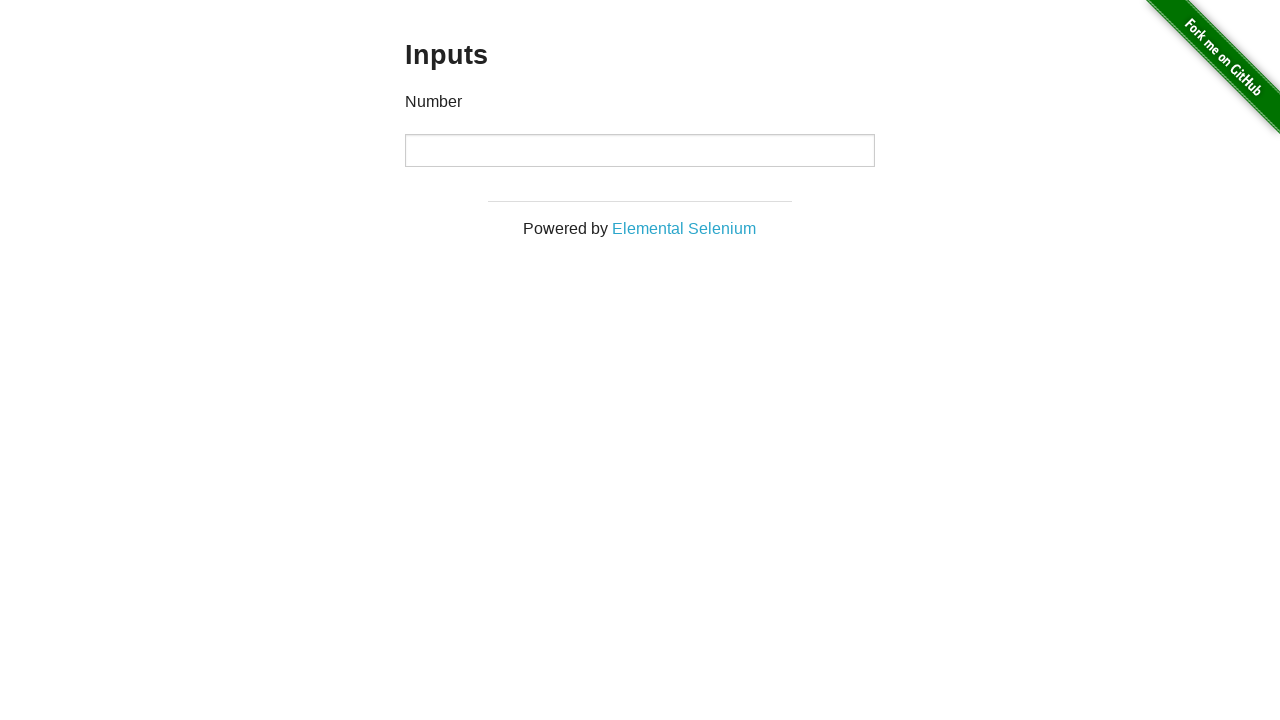

Entered '55' into the number input field on input[type='number']
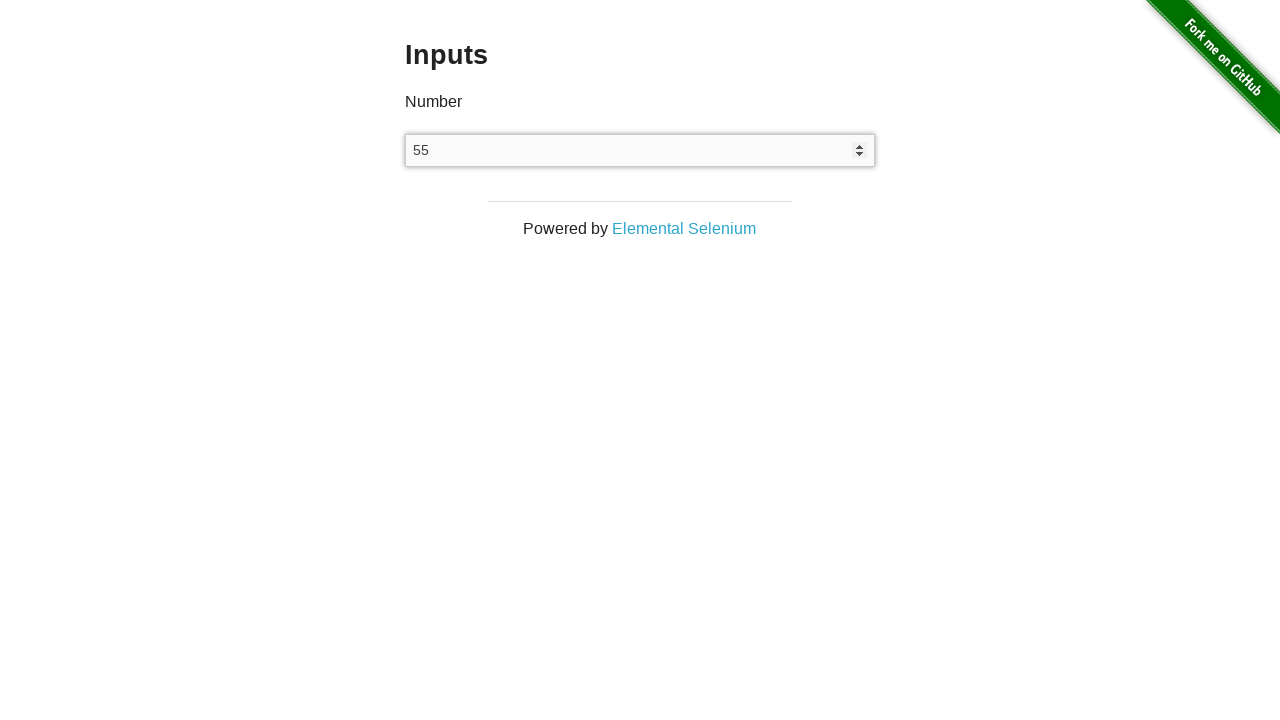

Verified that the number input field correctly stores the value '55'
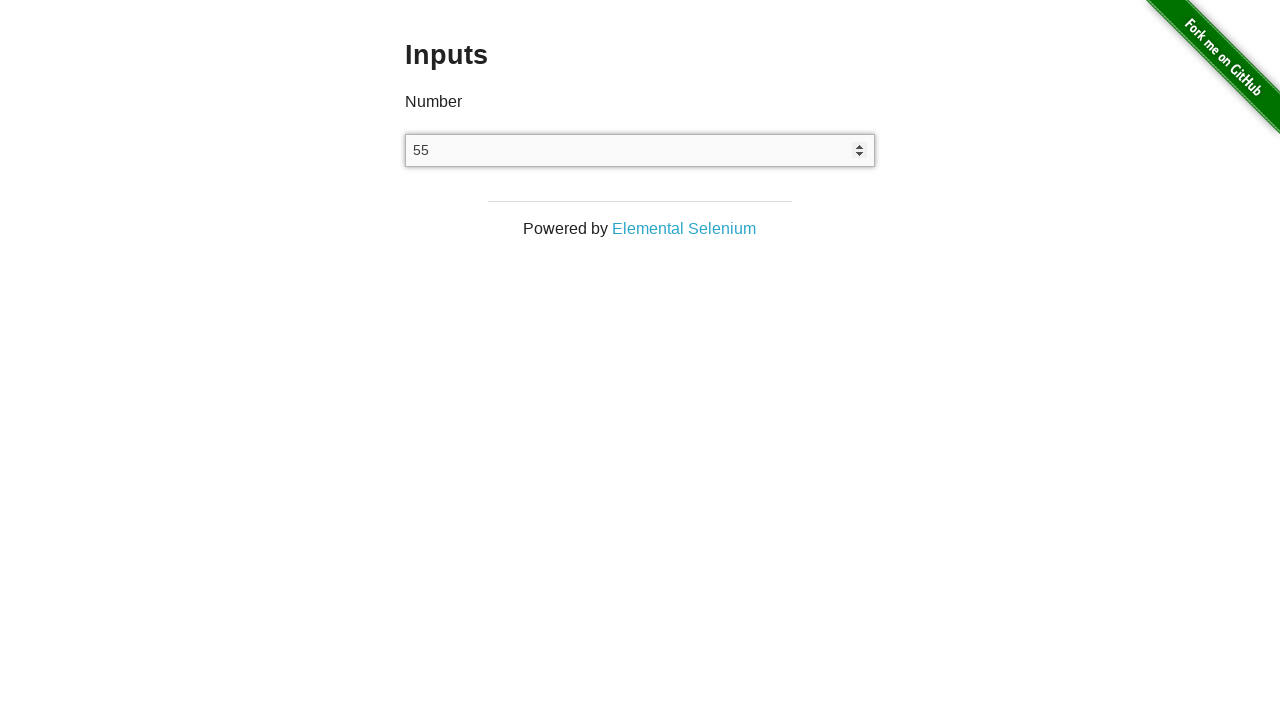

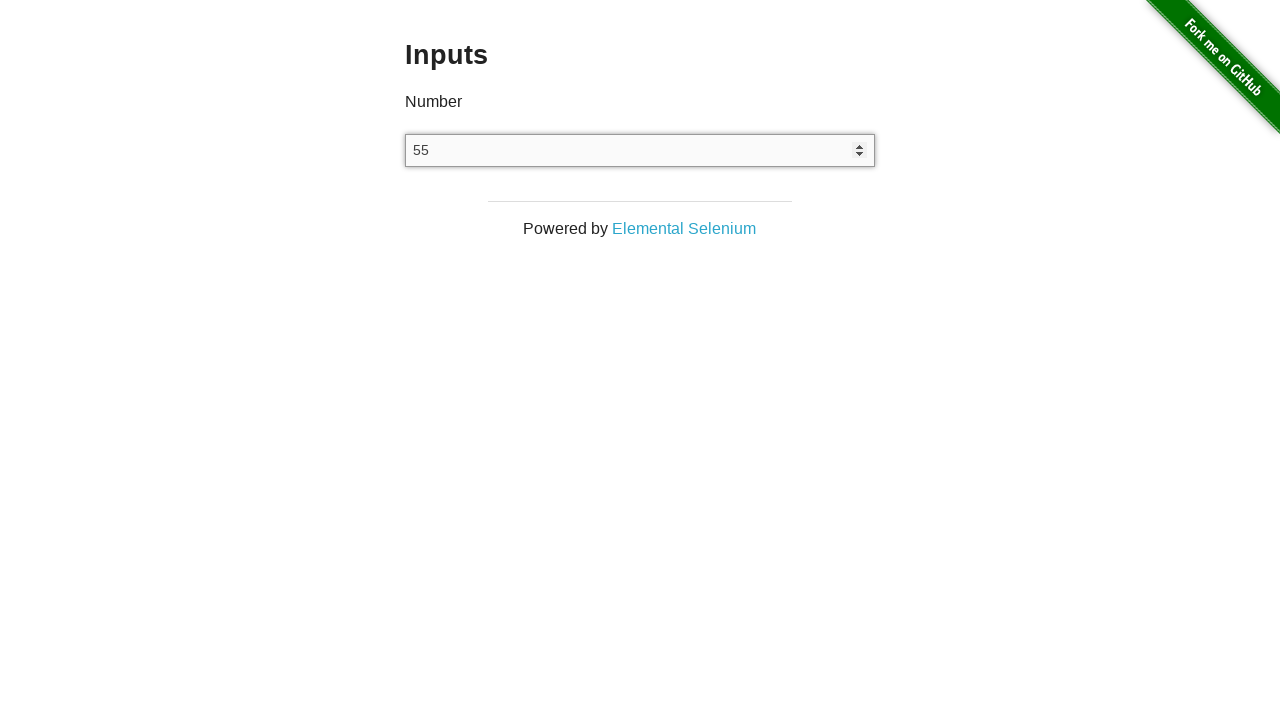